Tests back and forth navigation by clicking on A/B Testing link, verifying the page title, navigating back to the home page, and verifying the home page title

Starting URL: https://practice.cydeo.com/

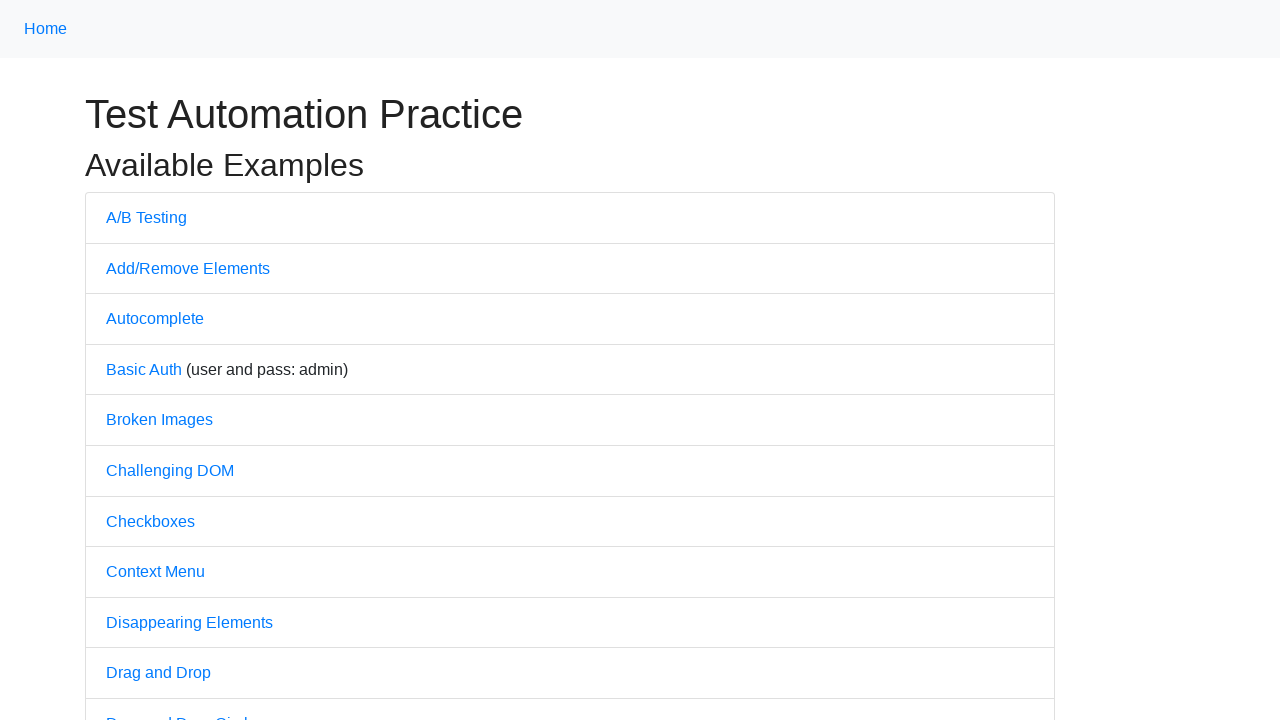

Clicked on A/B Testing link at (146, 217) on text=A/B Testing
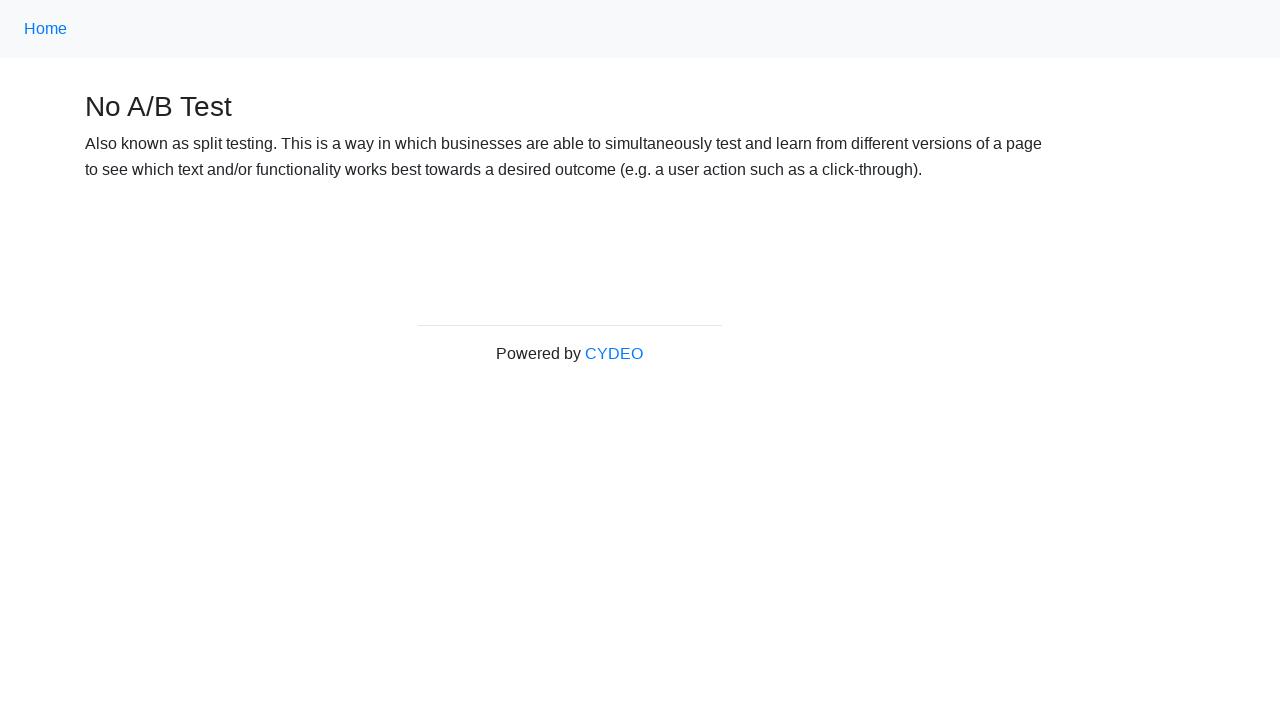

Verified page title is 'No A/B Test'
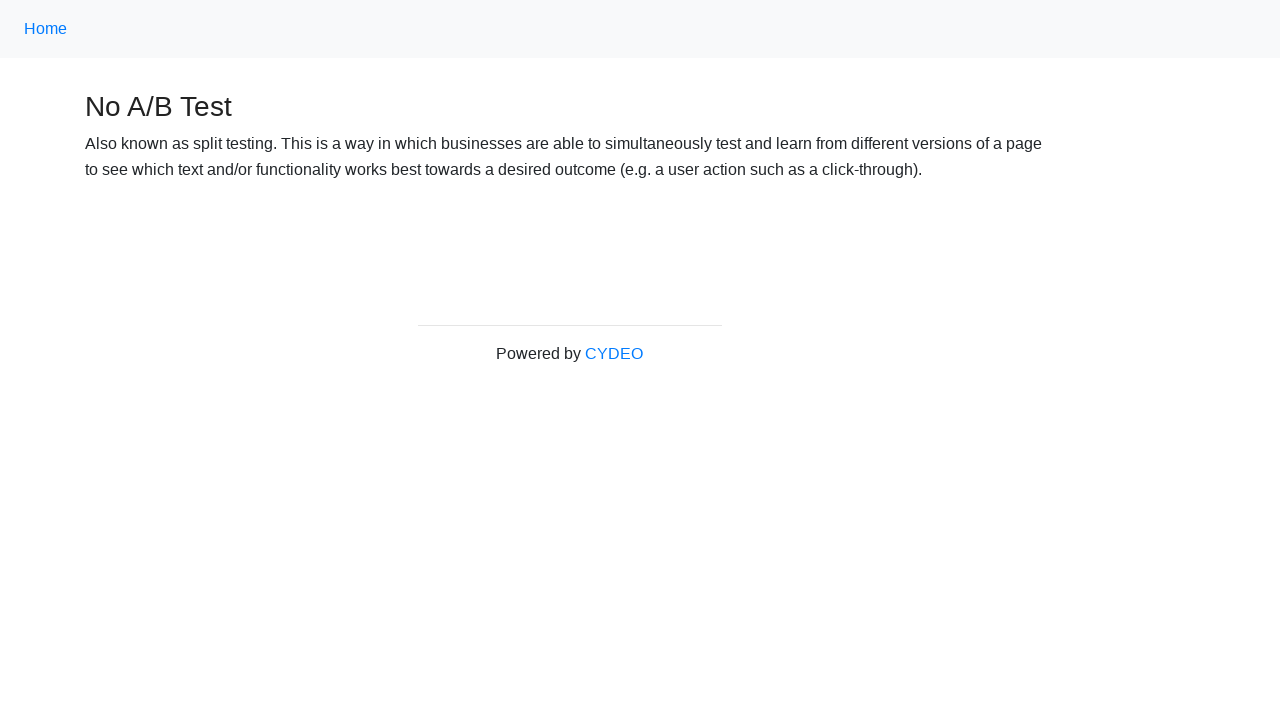

Navigated back to home page
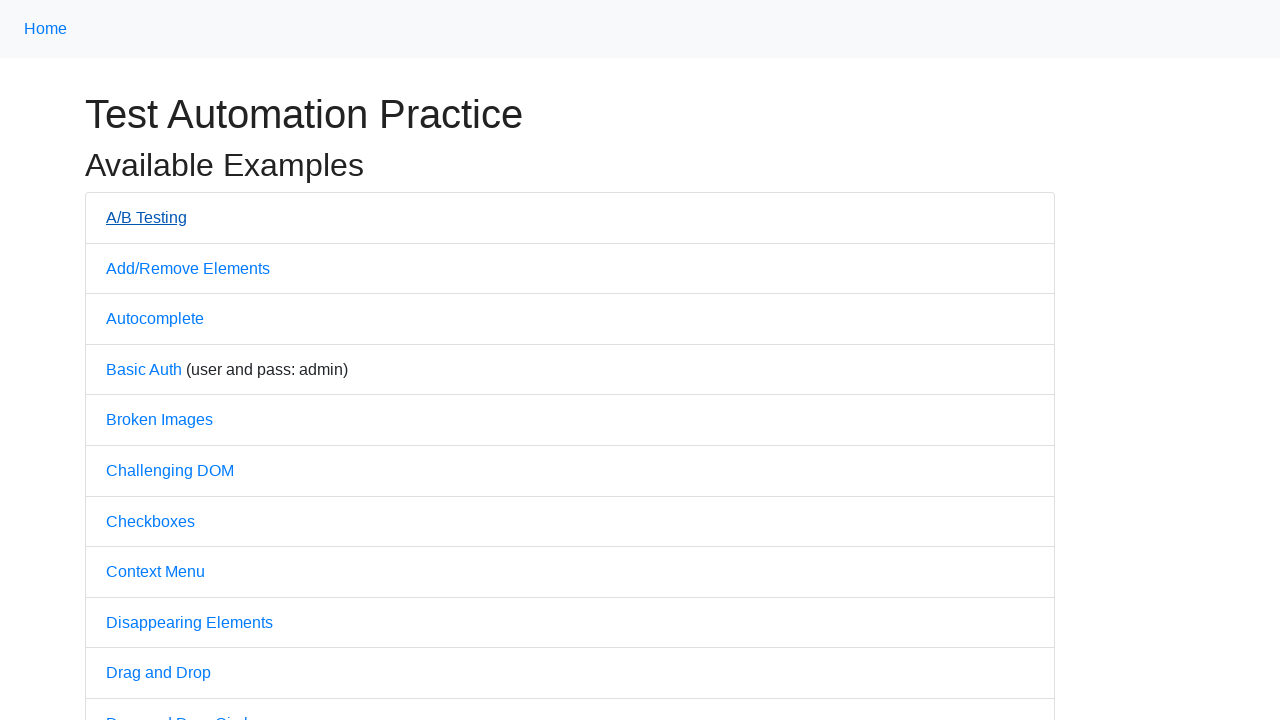

Verified home page title is 'Practice'
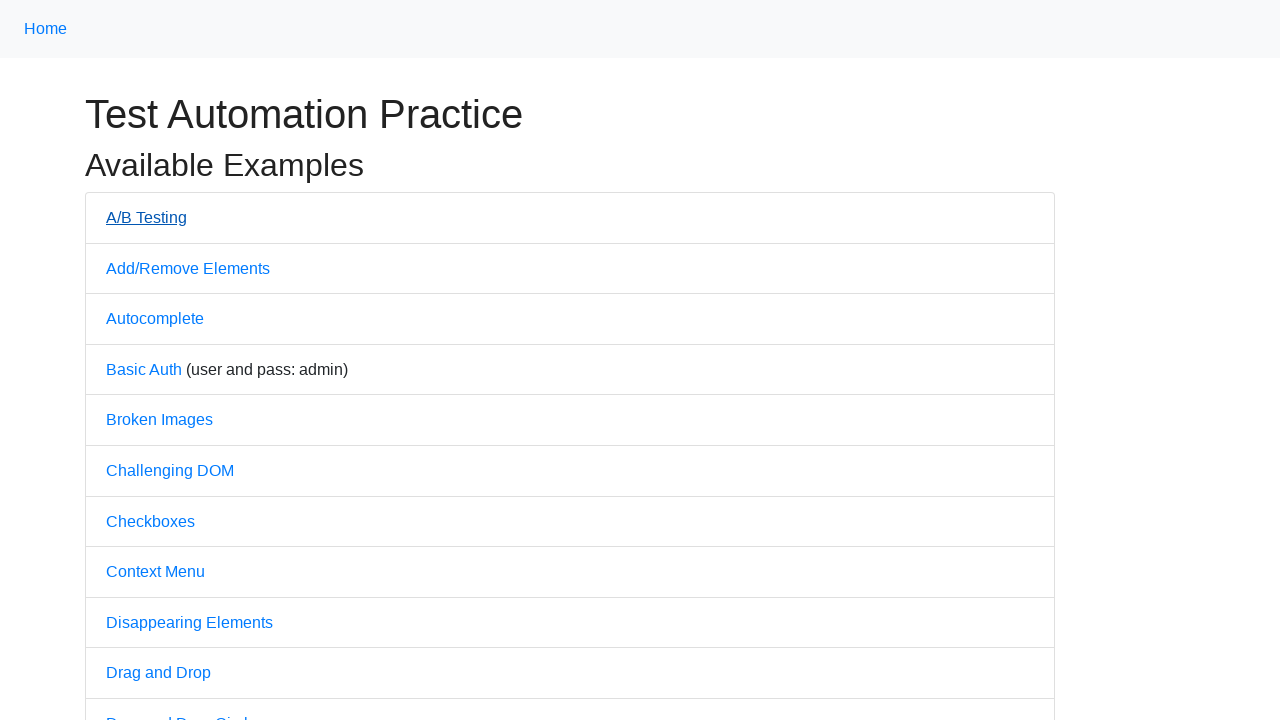

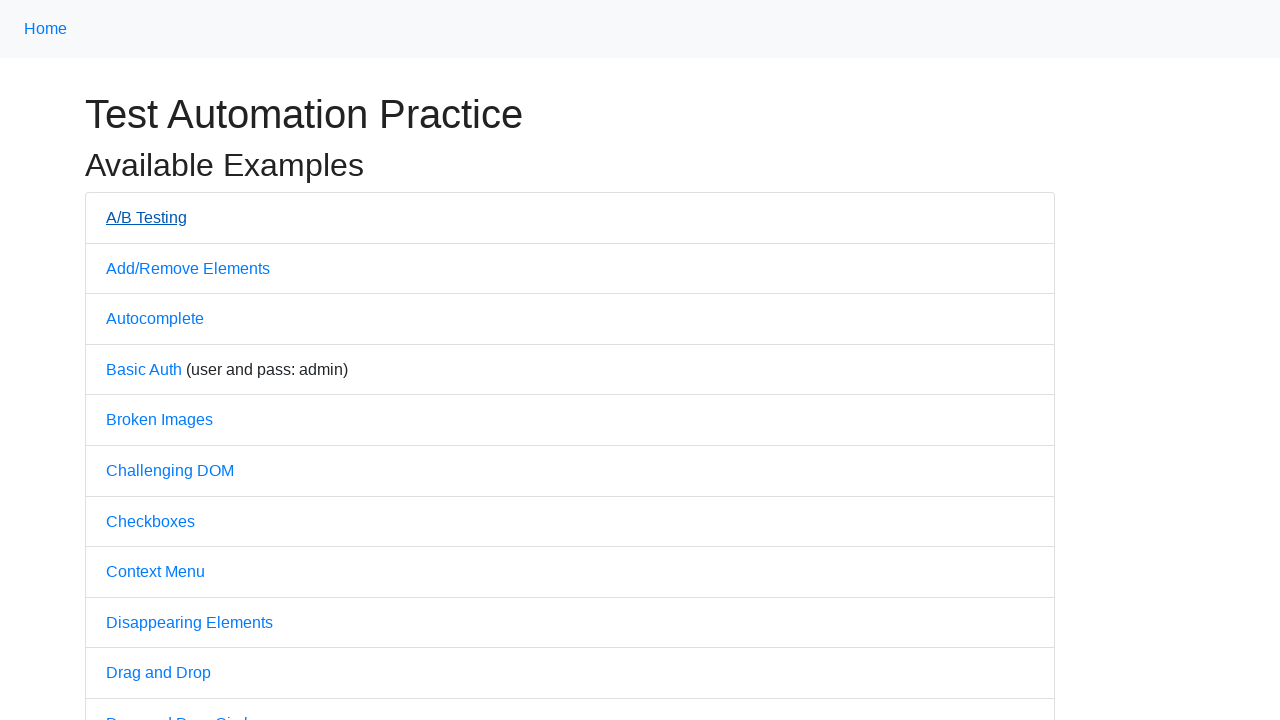